Tests closing a modal/entry ad popup by clicking the close button in the modal footer

Starting URL: http://the-internet.herokuapp.com/entry_ad

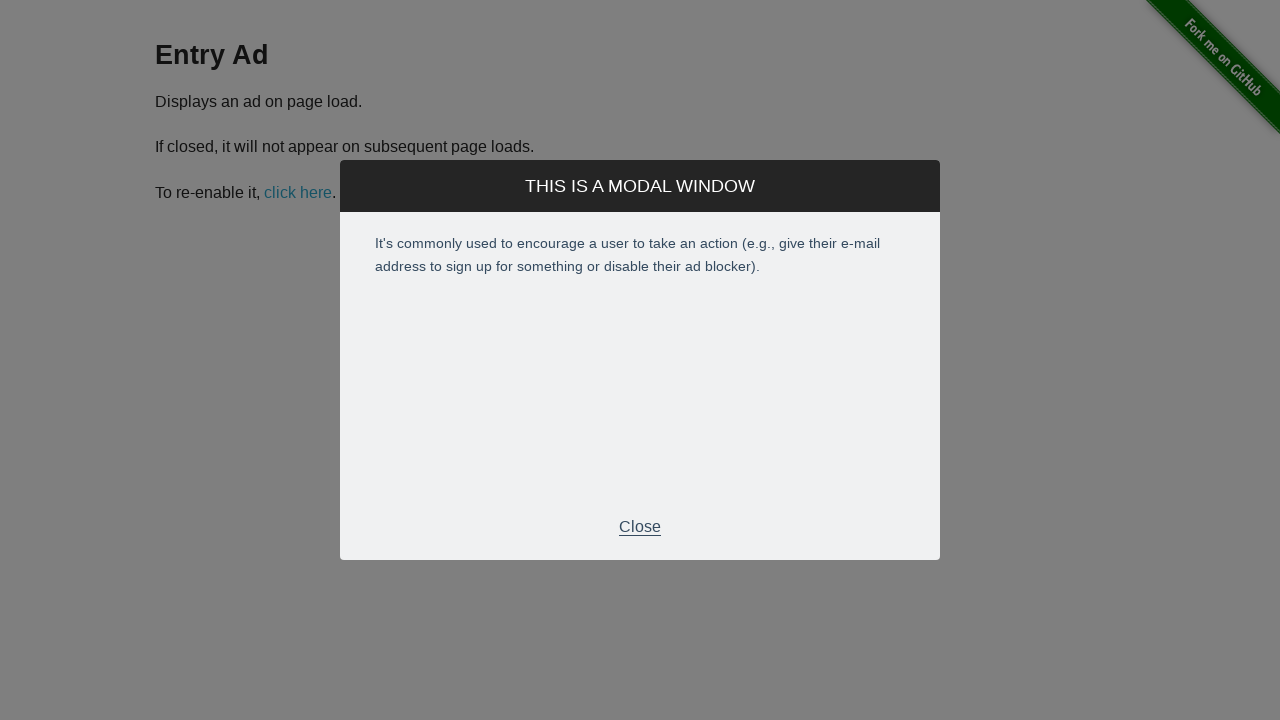

Entry ad modal appeared and became visible
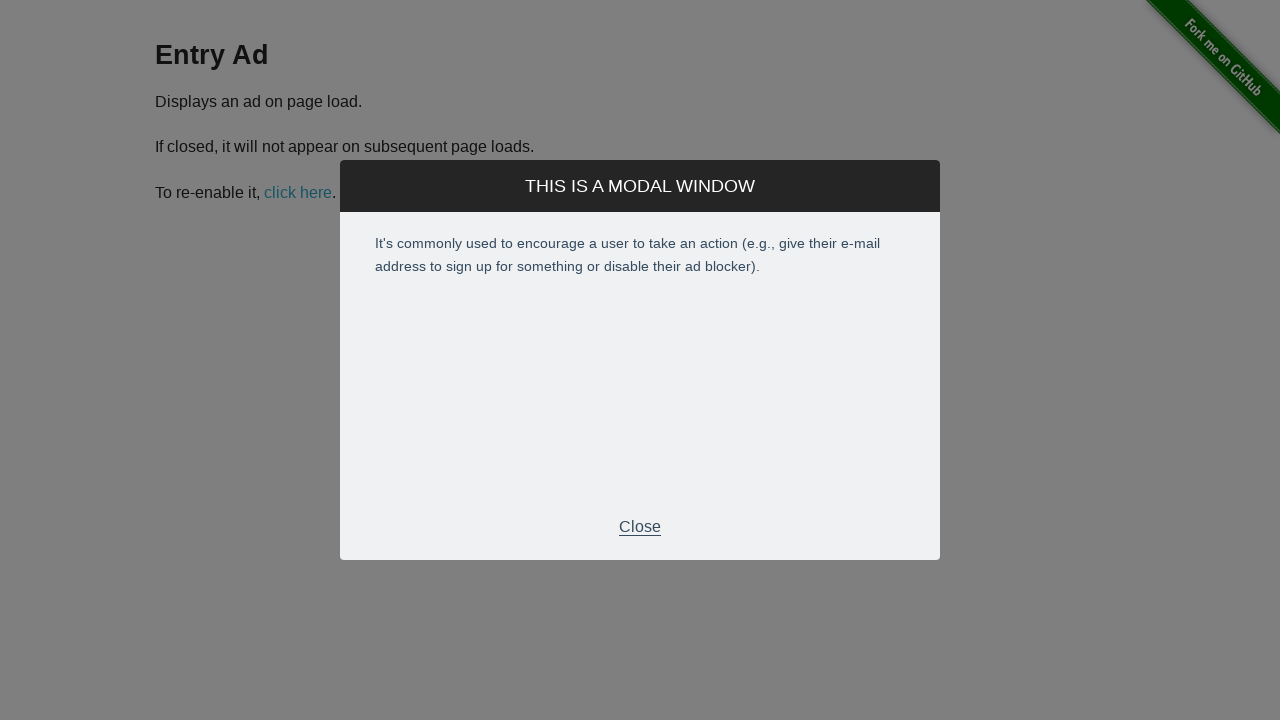

Clicked the close button in the modal footer to dismiss the entry ad at (640, 527) on #modal .modal-footer
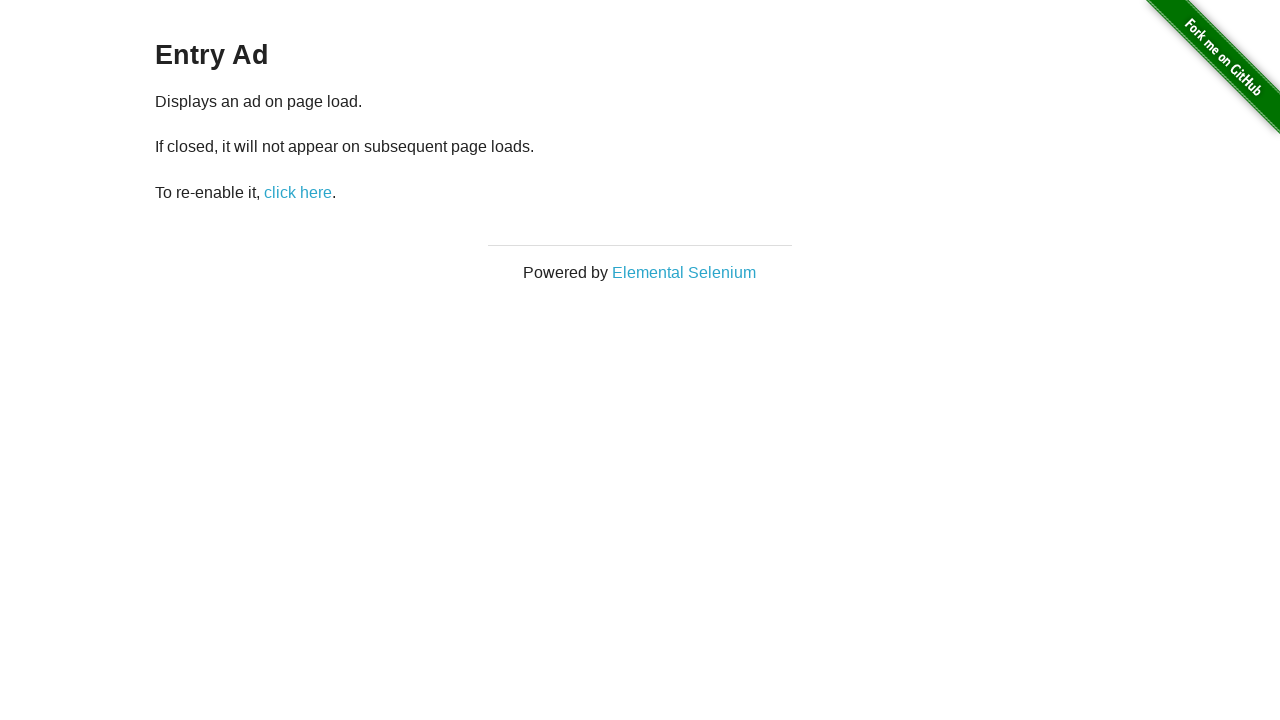

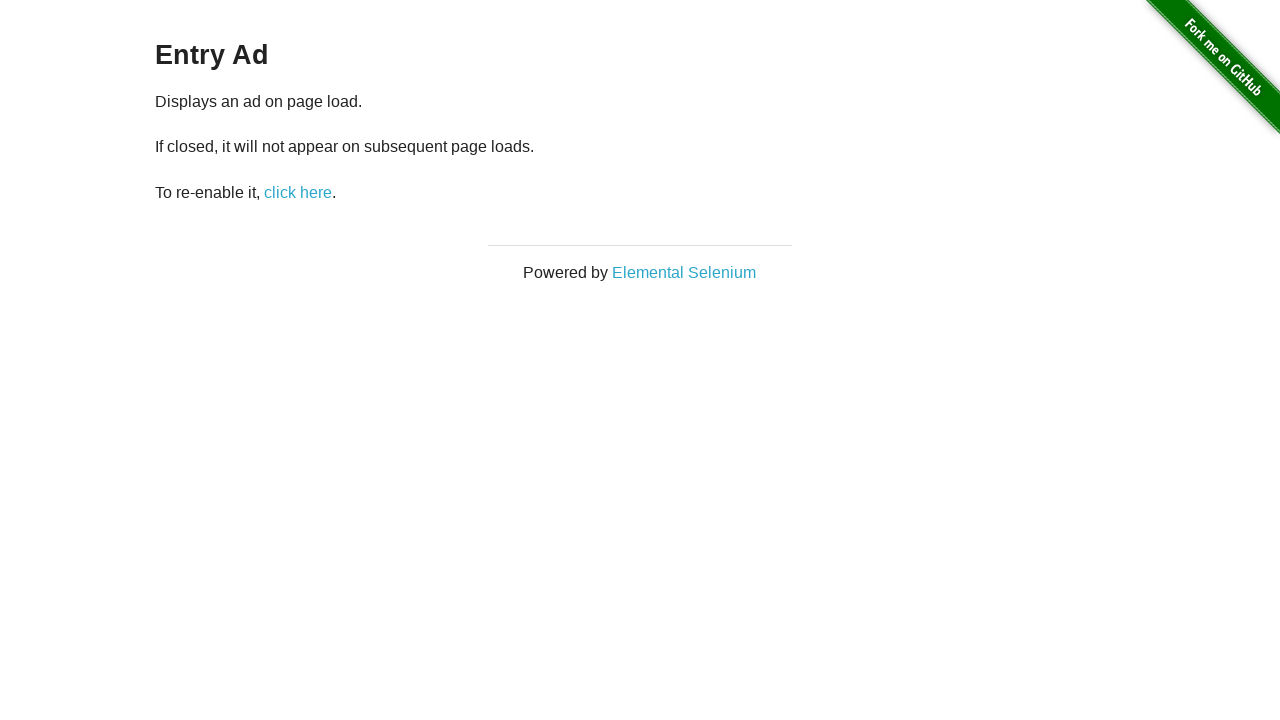